Tests an e-commerce grocery shopping flow by adding specific items (Cucumber, Brocolli, Beetroot) to cart, proceeding to checkout, and applying a promo code

Starting URL: https://rahulshettyacademy.com/seleniumPractise/

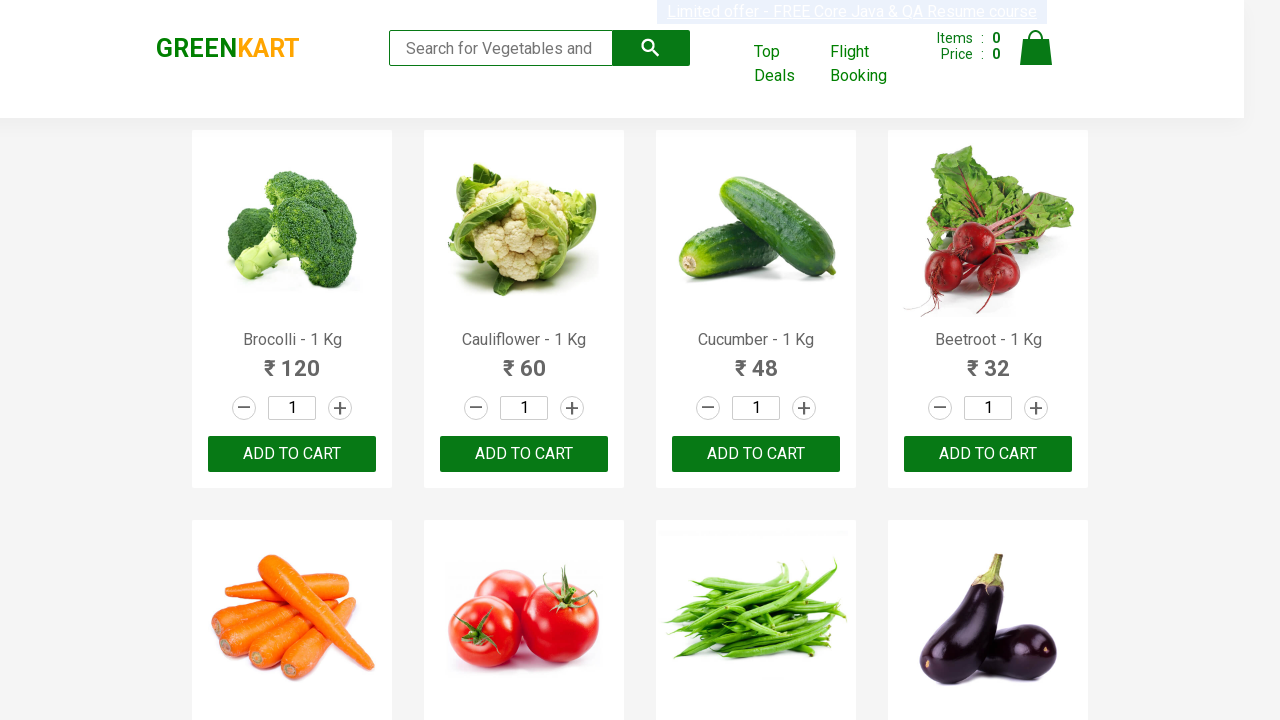

Waited for product list to load on the main page
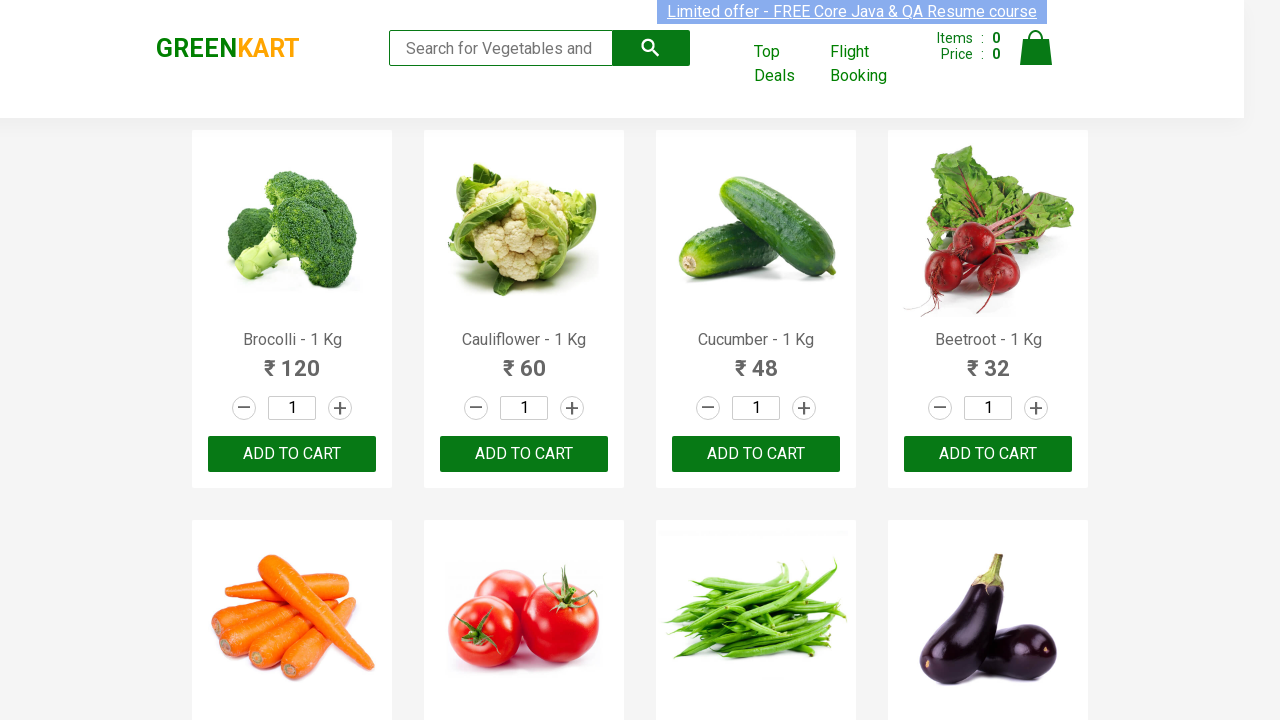

Added Brocolli to cart at (292, 454) on xpath=//div[@class='product-action']/button >> nth=0
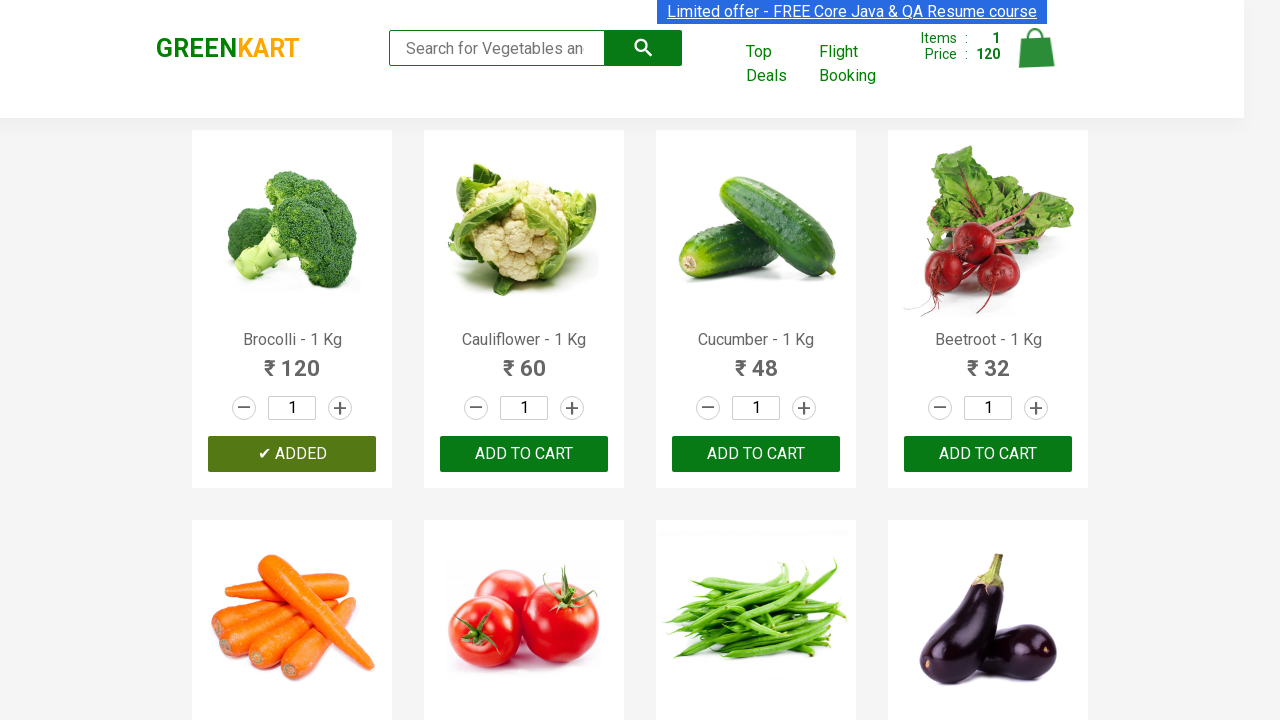

Added Cucumber to cart at (756, 454) on xpath=//div[@class='product-action']/button >> nth=2
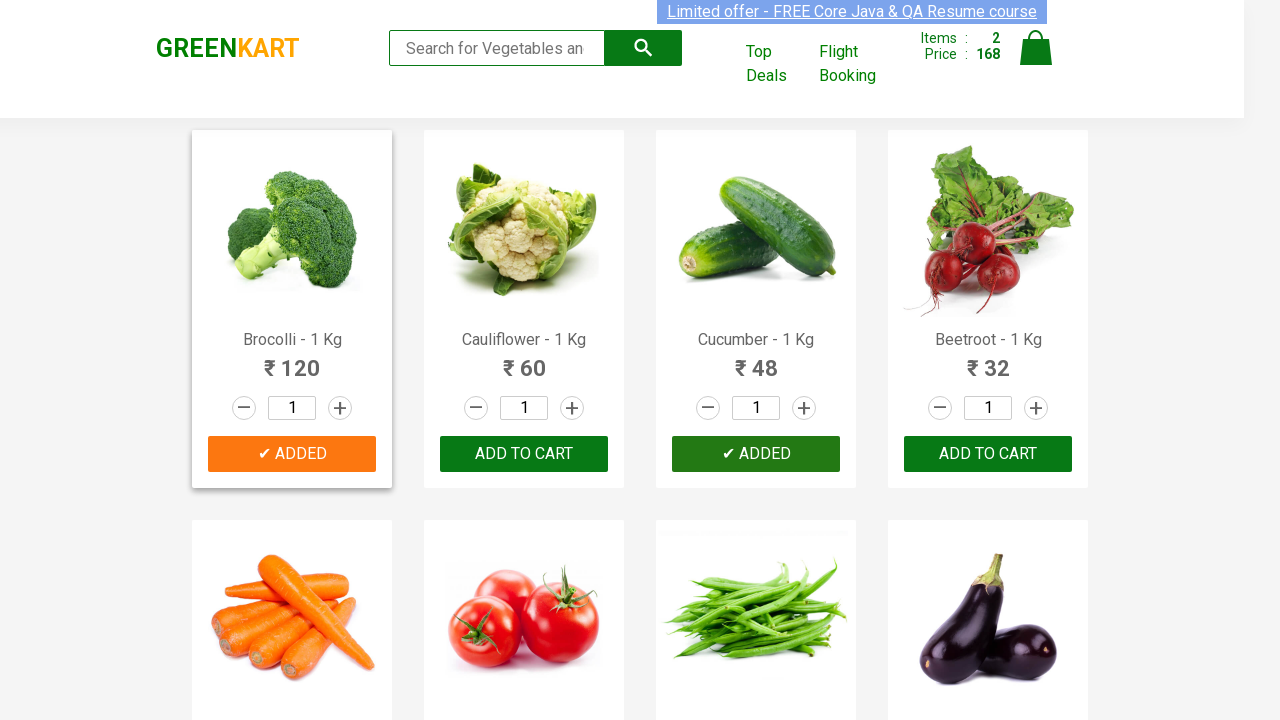

Added Beetroot to cart at (988, 454) on xpath=//div[@class='product-action']/button >> nth=3
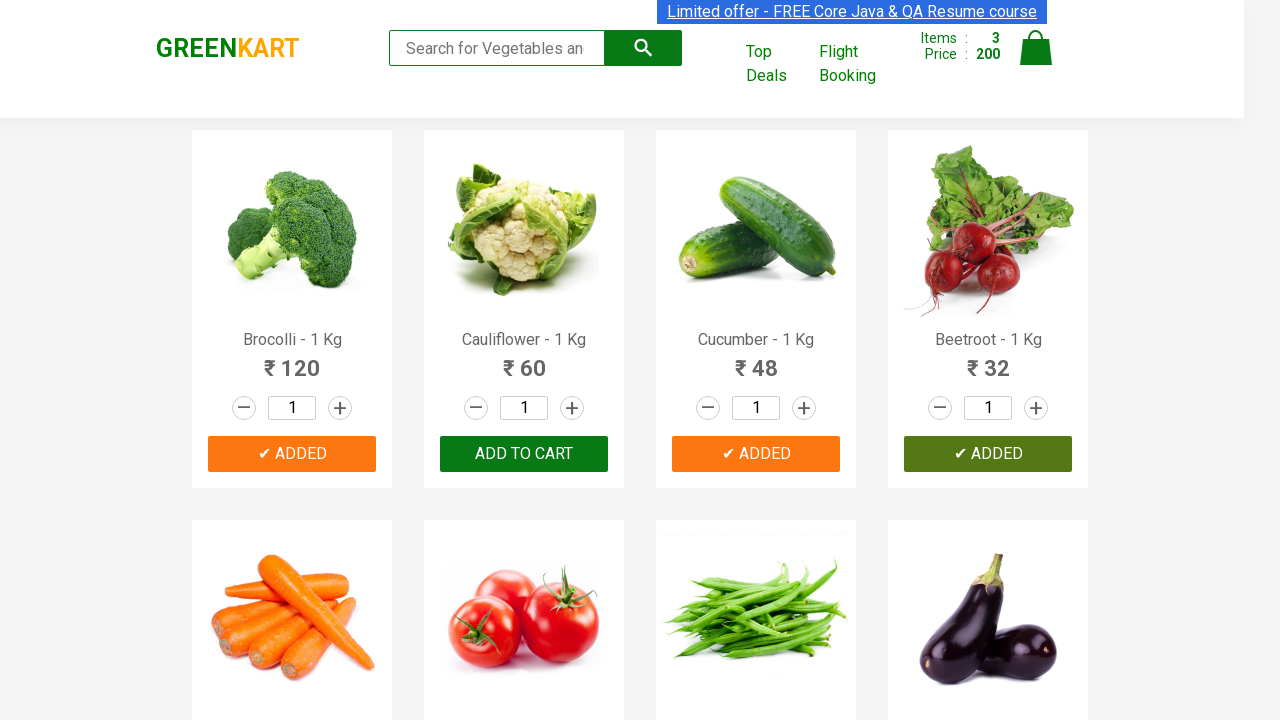

Clicked on cart icon to view shopping cart at (1036, 48) on img[alt='Cart']
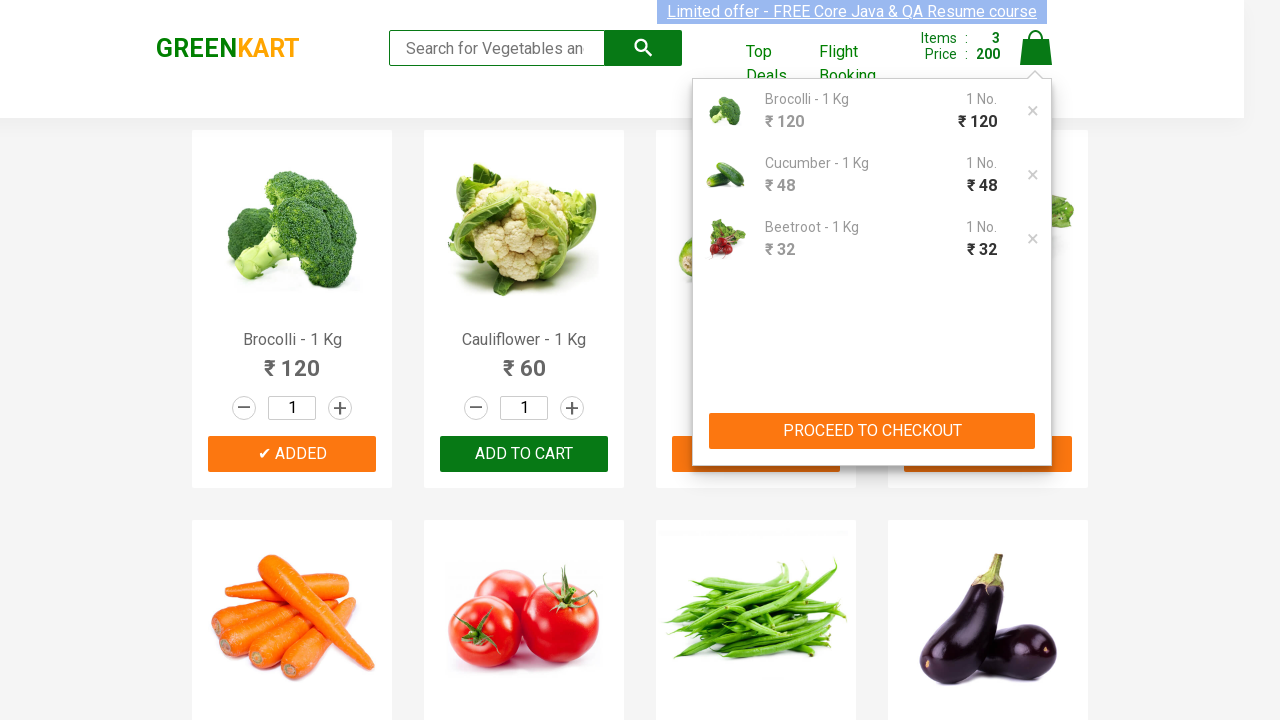

Clicked 'PROCEED TO CHECKOUT' button at (872, 431) on xpath=//button[contains(text(),'PROCEED TO CHECKOUT')]
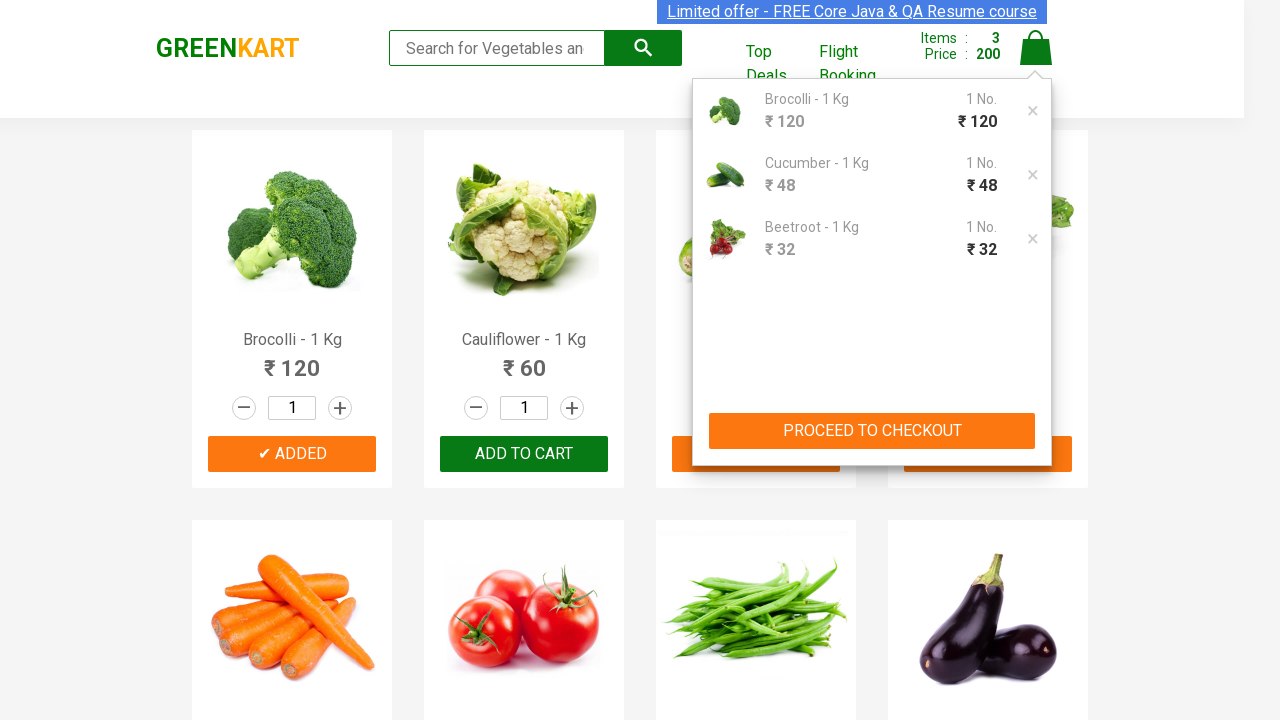

Promo code input field appeared on checkout page
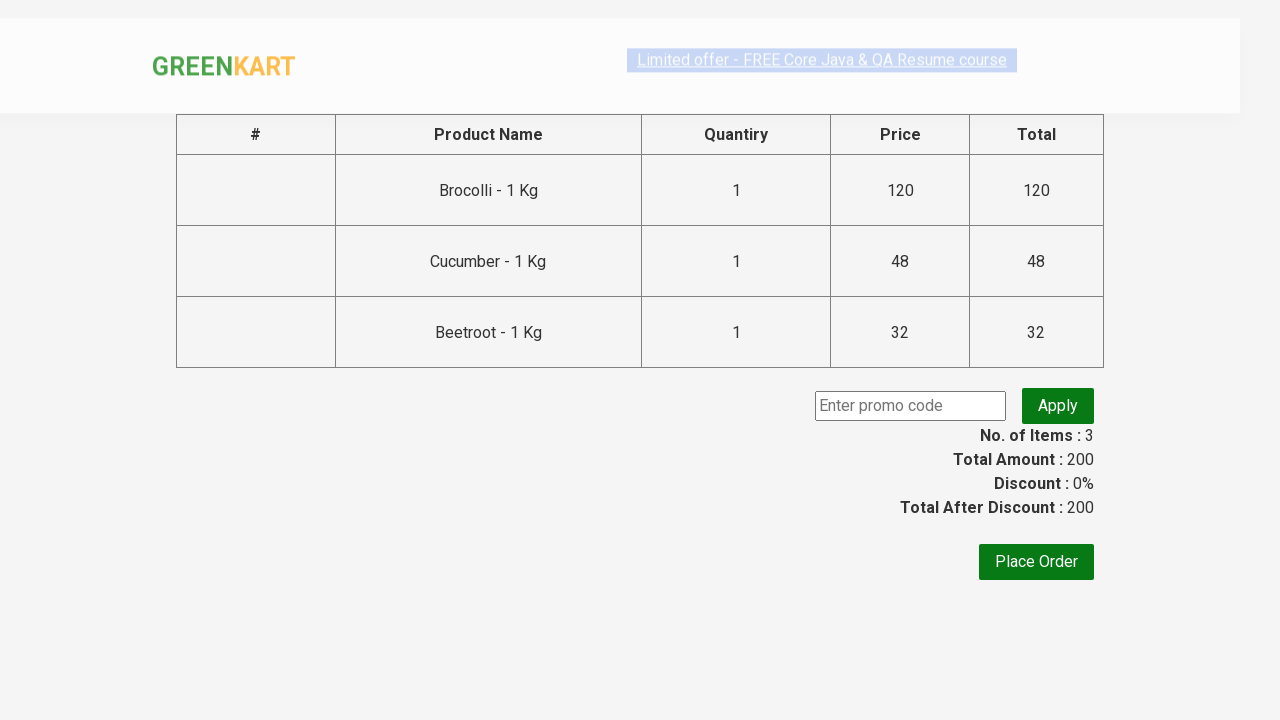

Entered promo code 'rahulshettyacademy' on input.promoCode
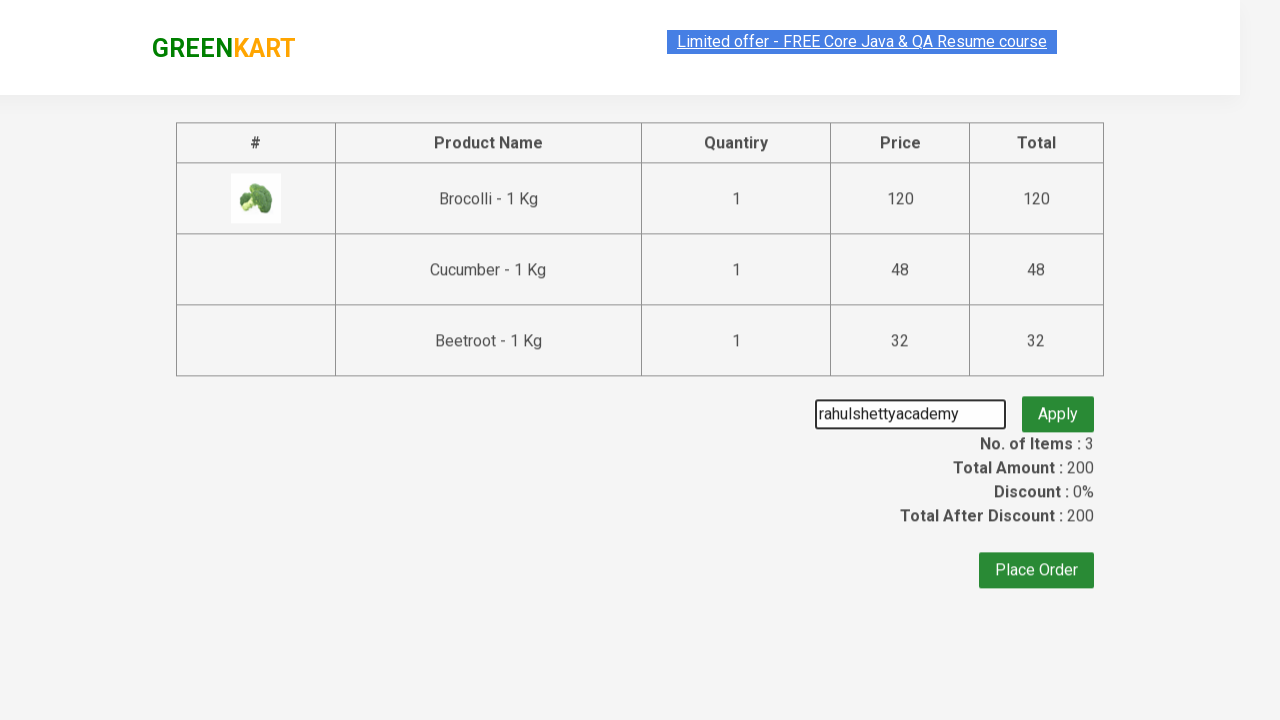

Clicked button to apply promo code at (1058, 406) on button.promoBtn
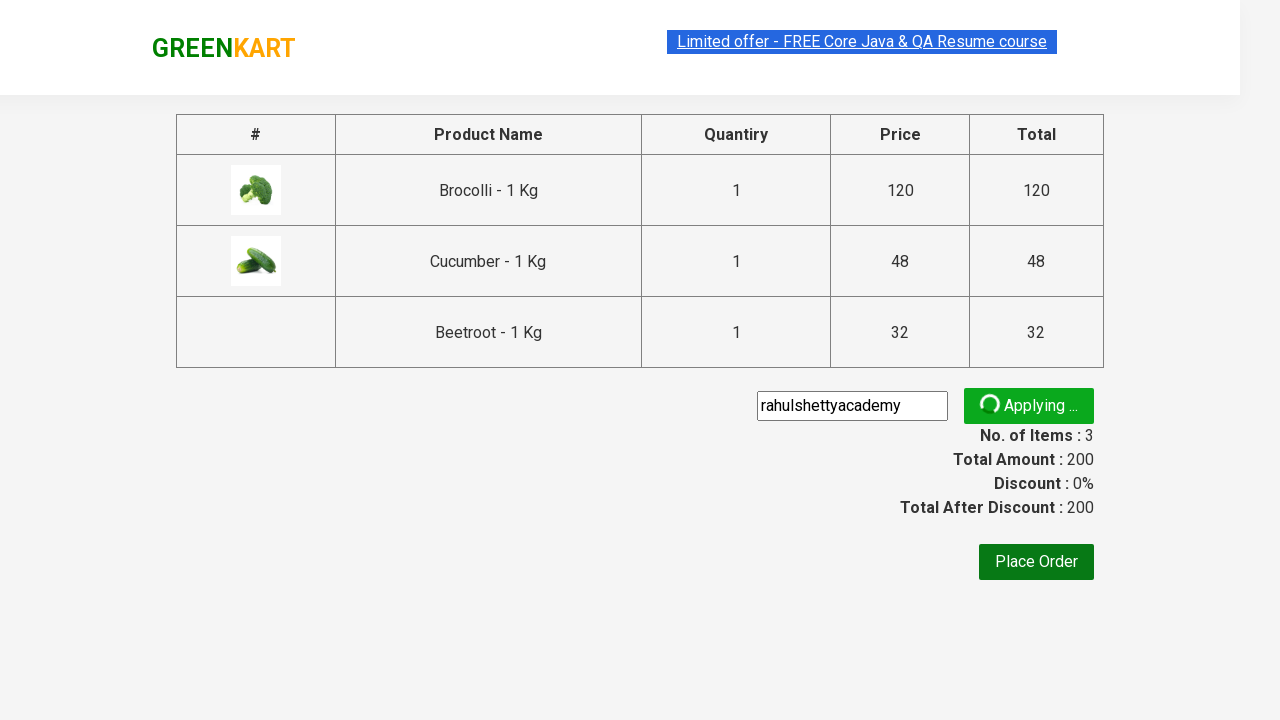

Promo code was successfully applied and discount information displayed
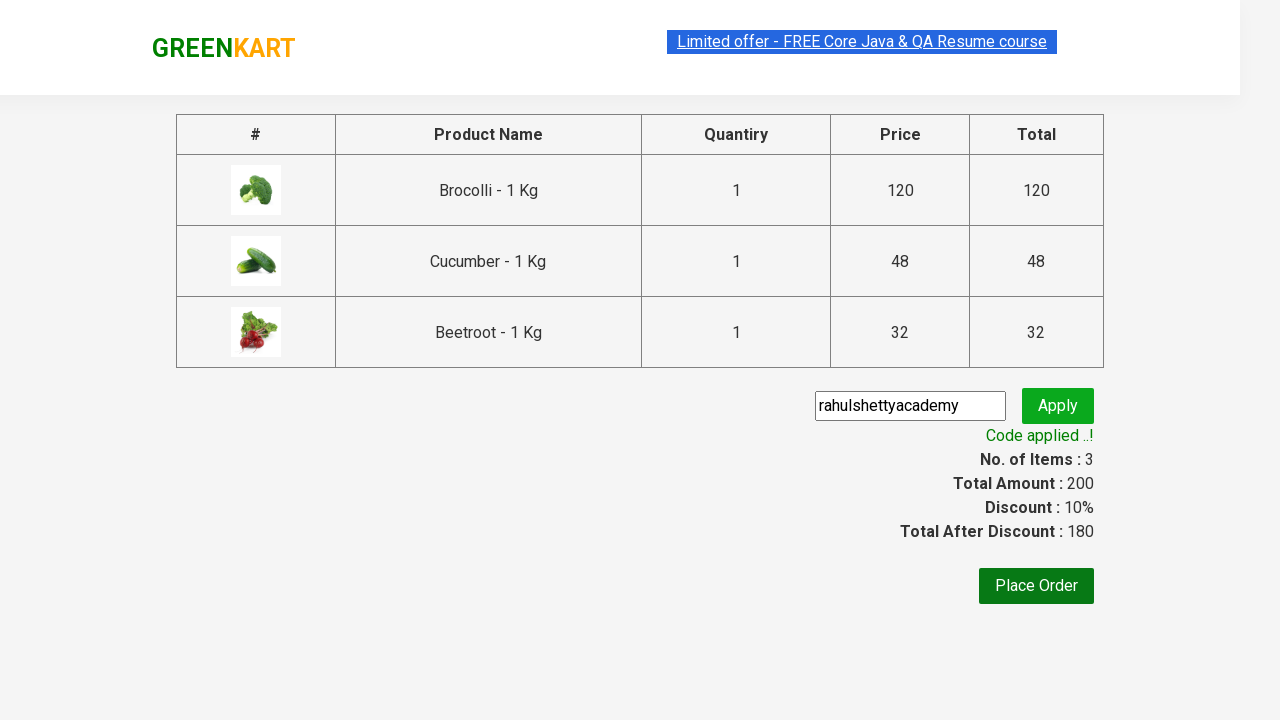

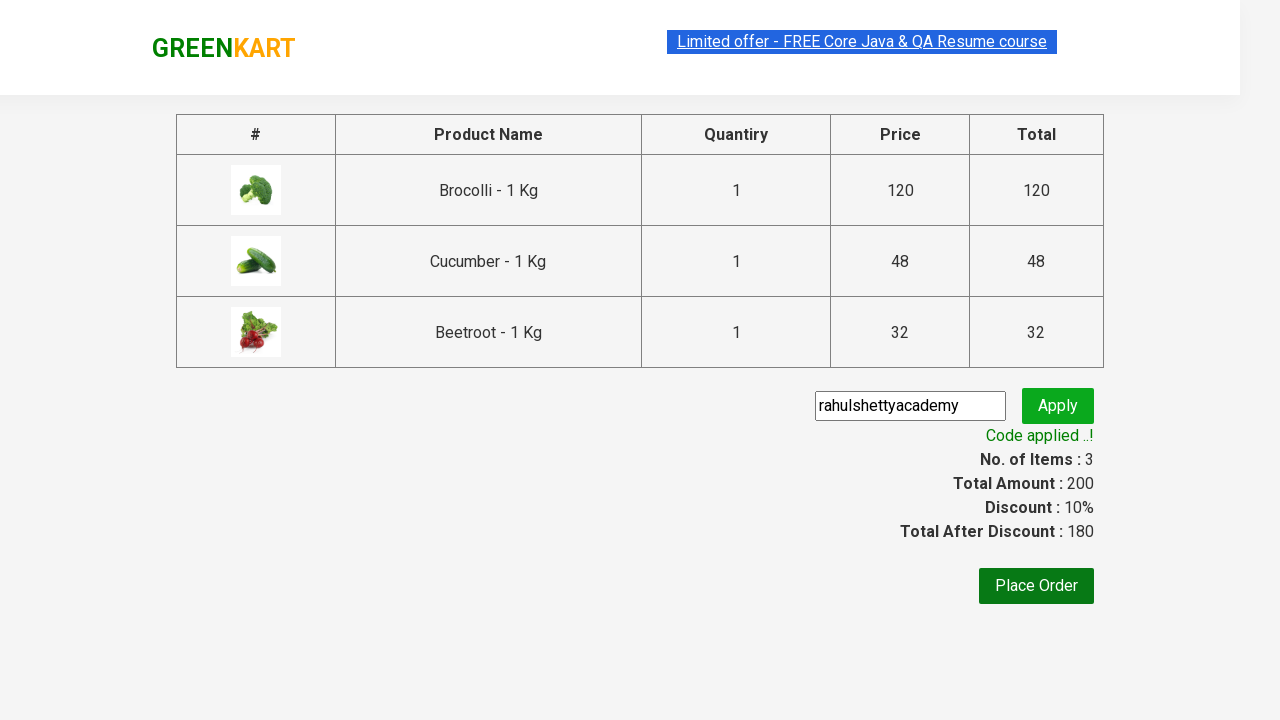